Tests the text box form on DemoQA by filling in name, email, current address, and permanent address fields, then submitting and verifying the displayed results match the input values.

Starting URL: https://demoqa.com/text-box

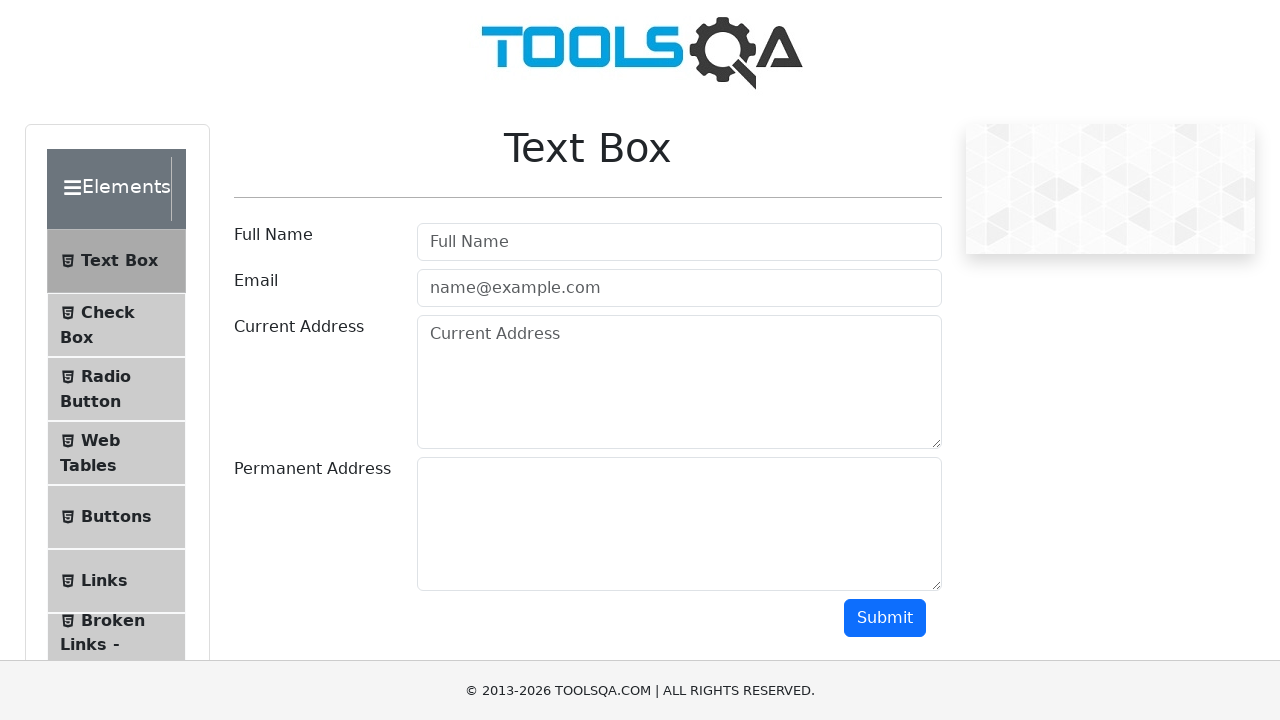

Filled name field with 'Jennifer Martinez' on #userName
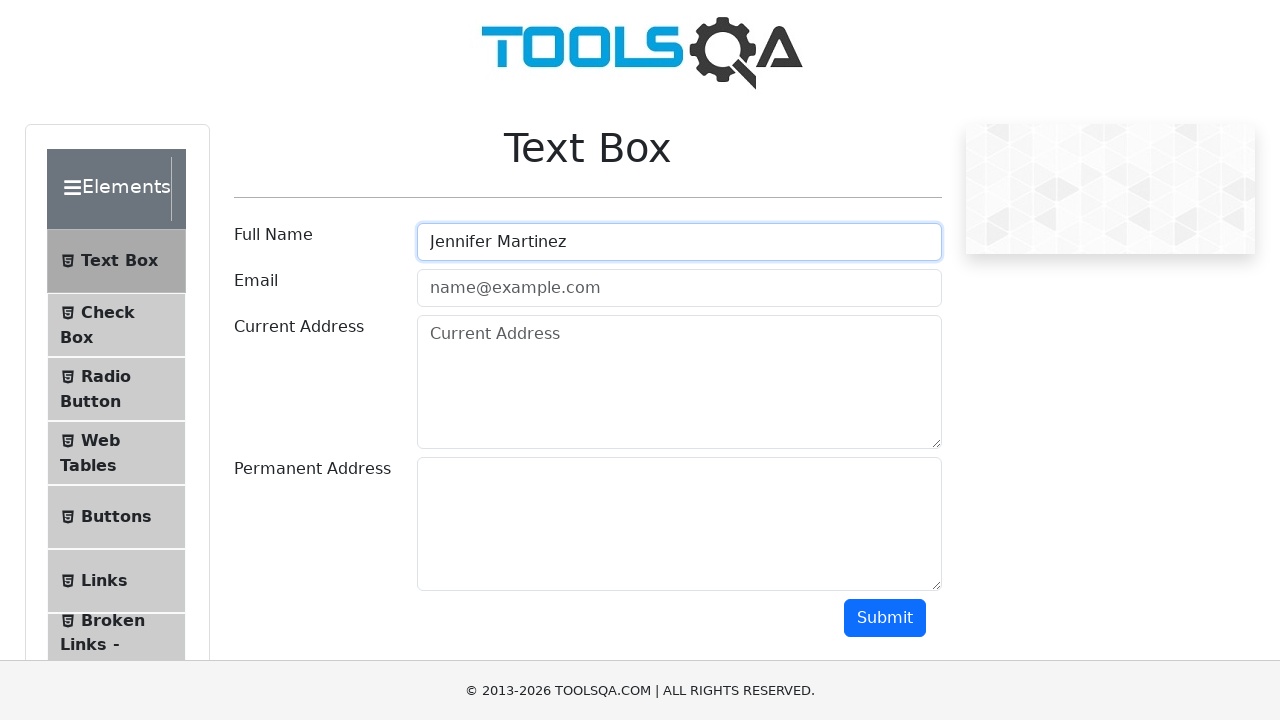

Filled email field with 'jennifer.martinez87@example.com' on #userEmail
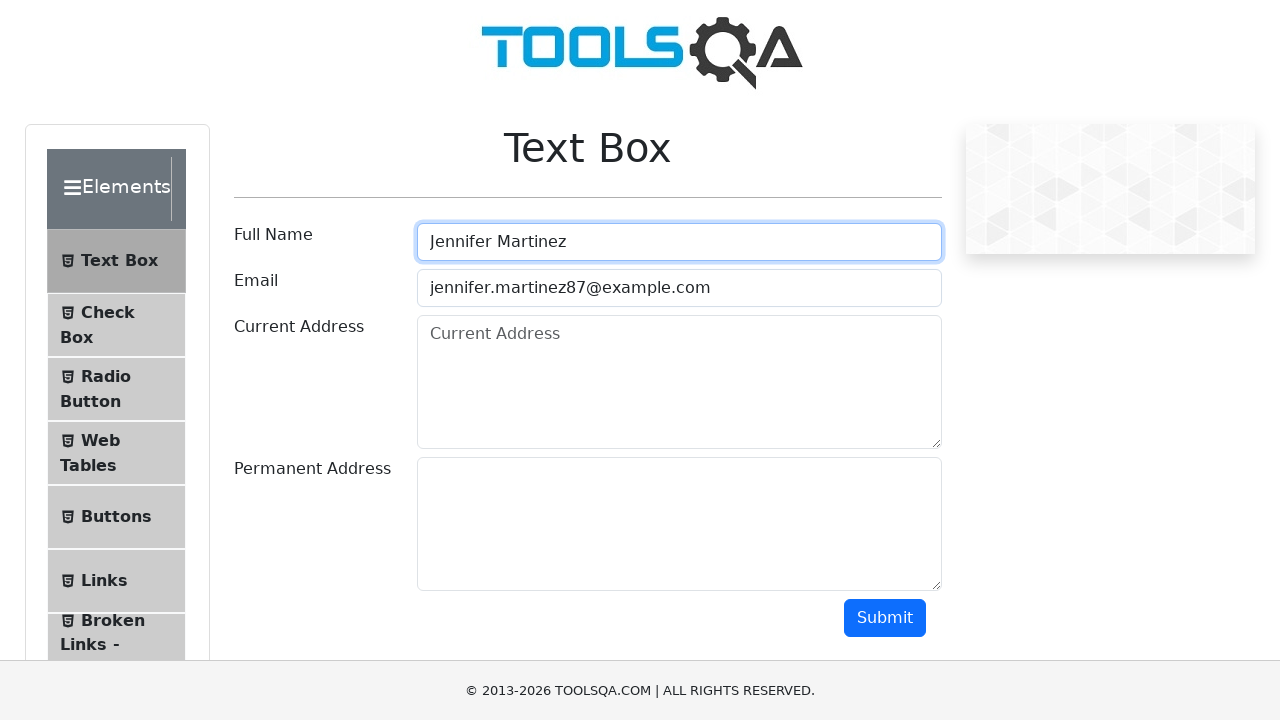

Filled current address field with '742 Maple Street, Suite 201, Portland, OR 97205' on #currentAddress
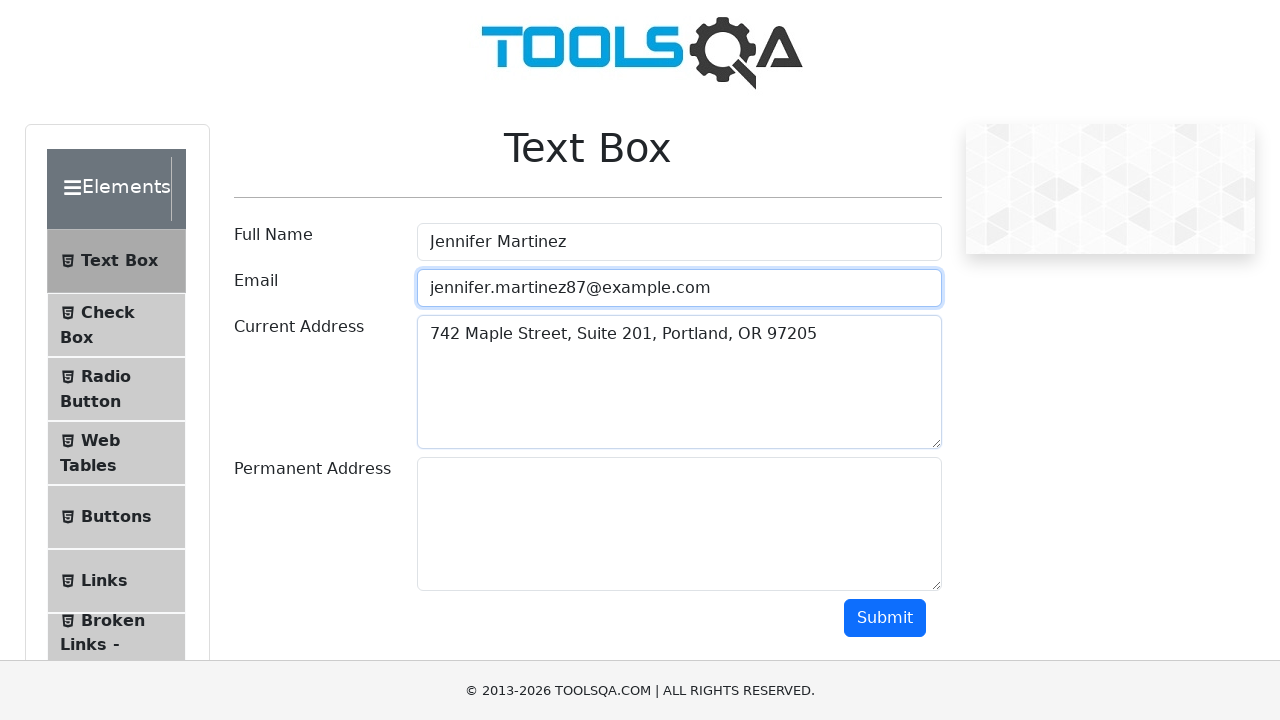

Filled permanent address field with '1589 Oak Avenue, Apartment 4B, Seattle, WA 98101' on #permanentAddress
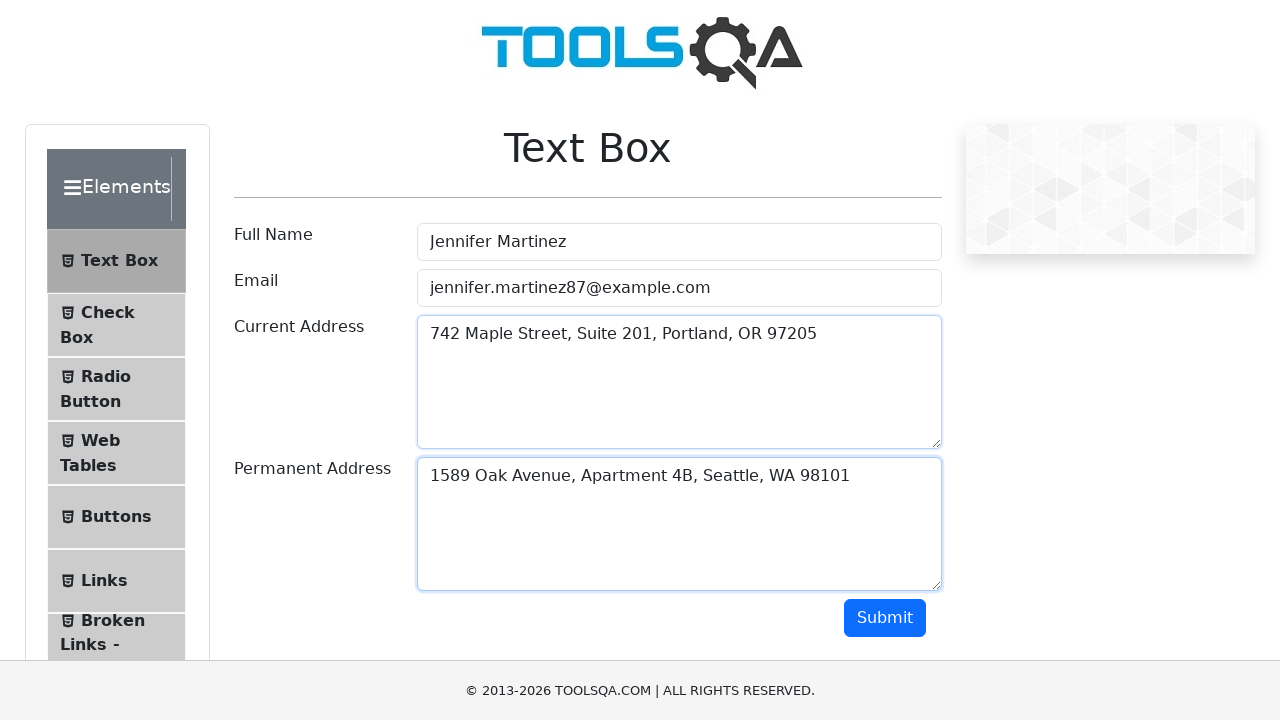

Scrolled submit button into view
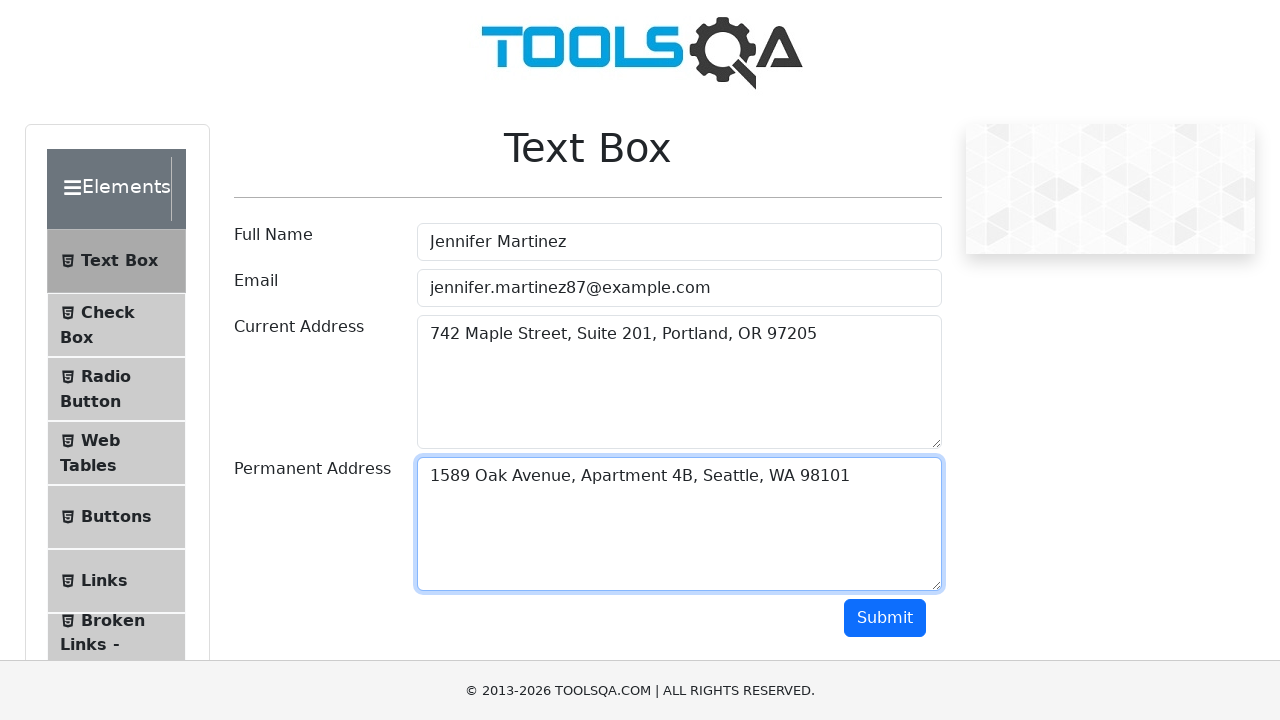

Clicked submit button at (885, 618) on #submit
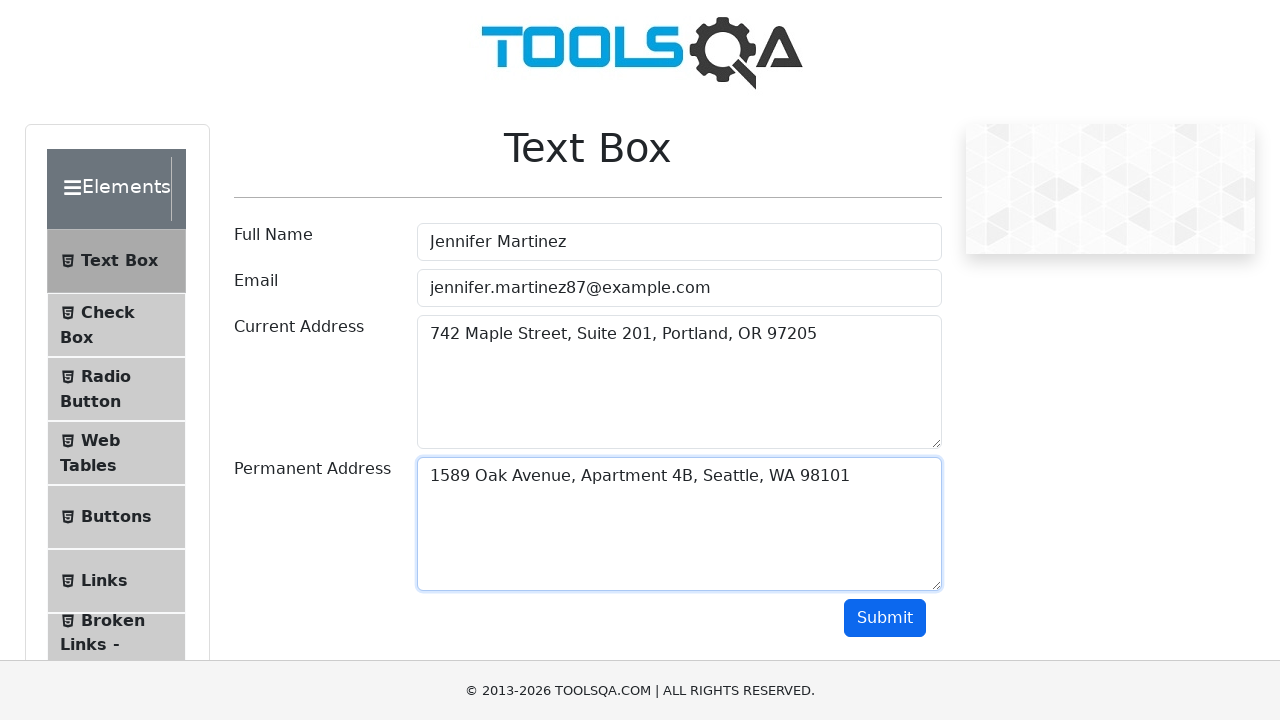

Name result field loaded
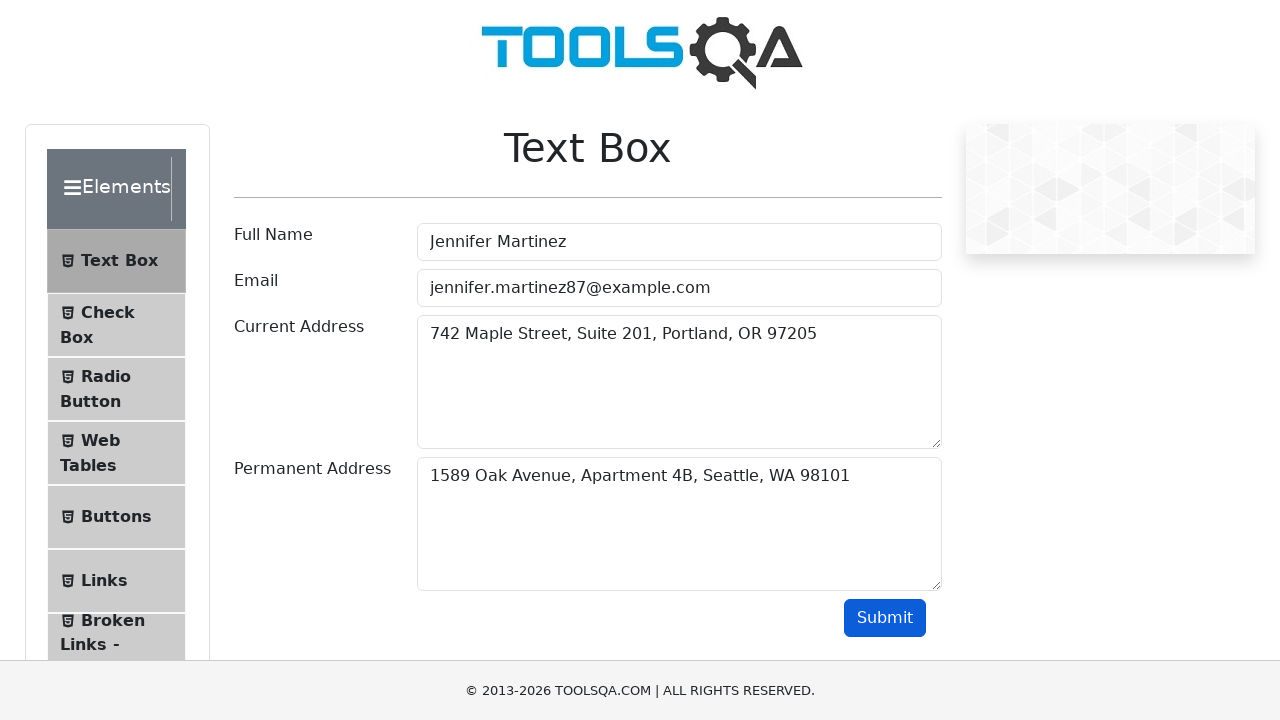

Email result field loaded
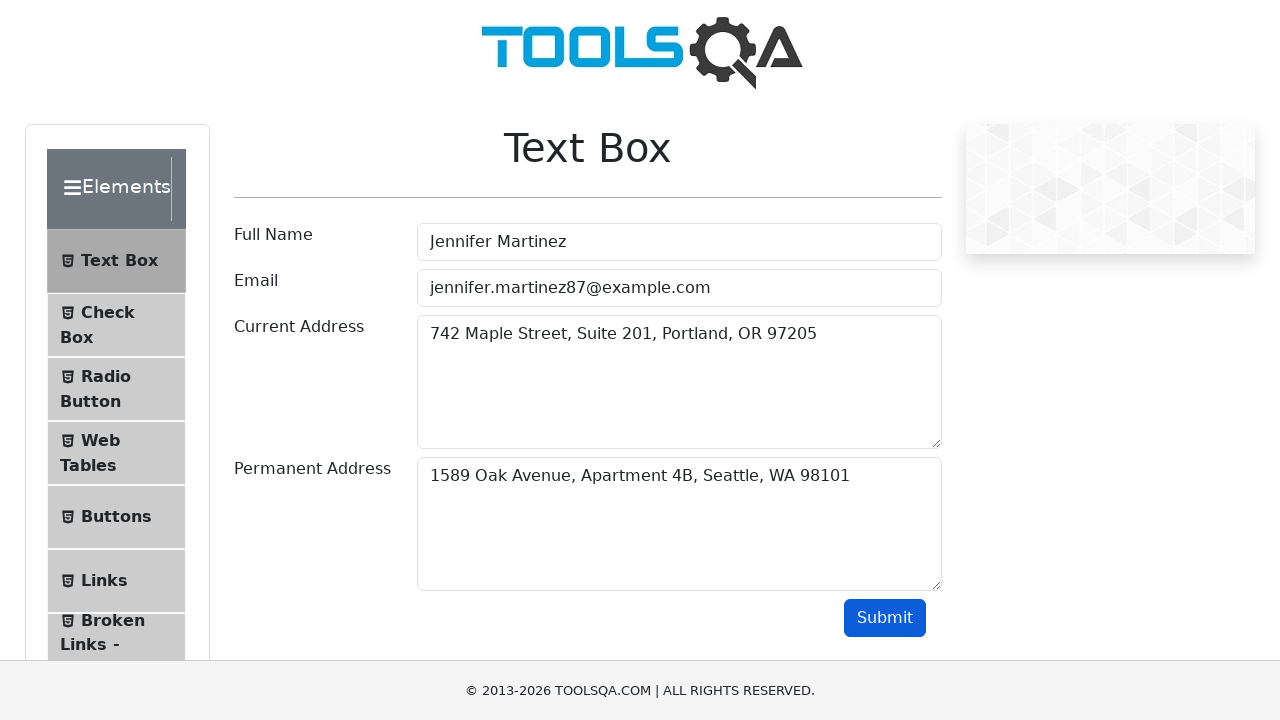

Current address result field loaded
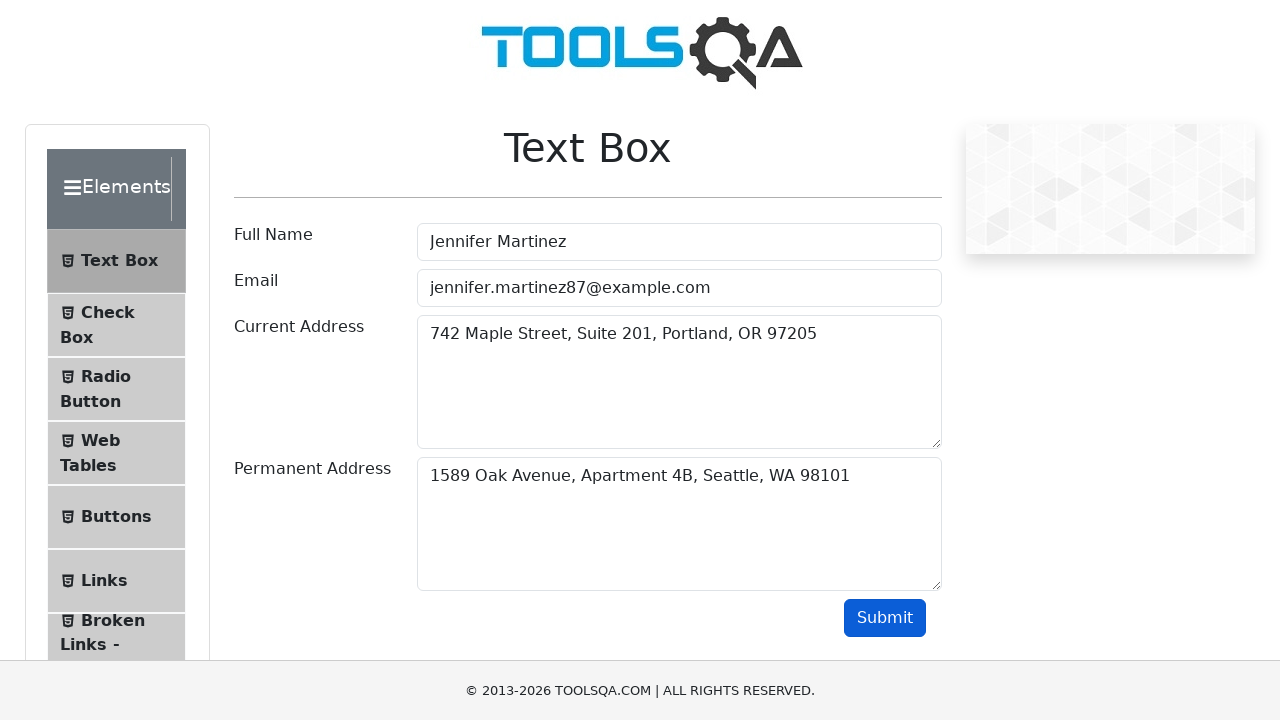

Permanent address result field loaded
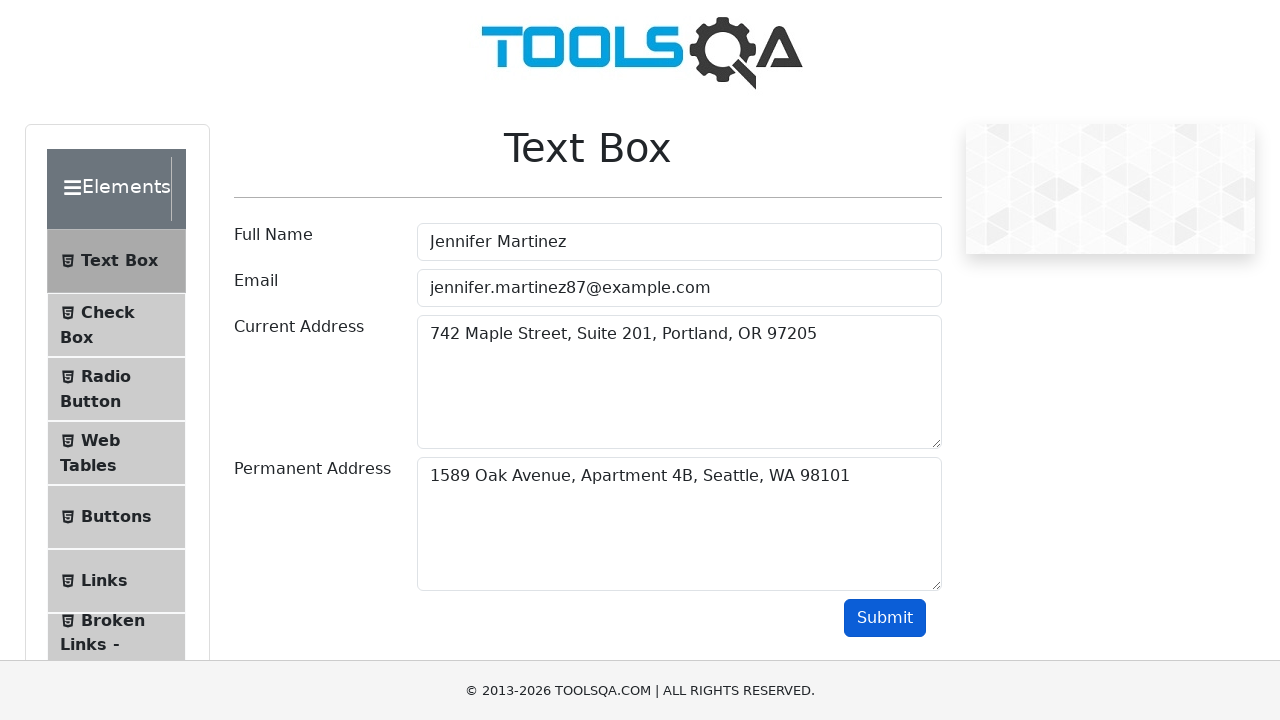

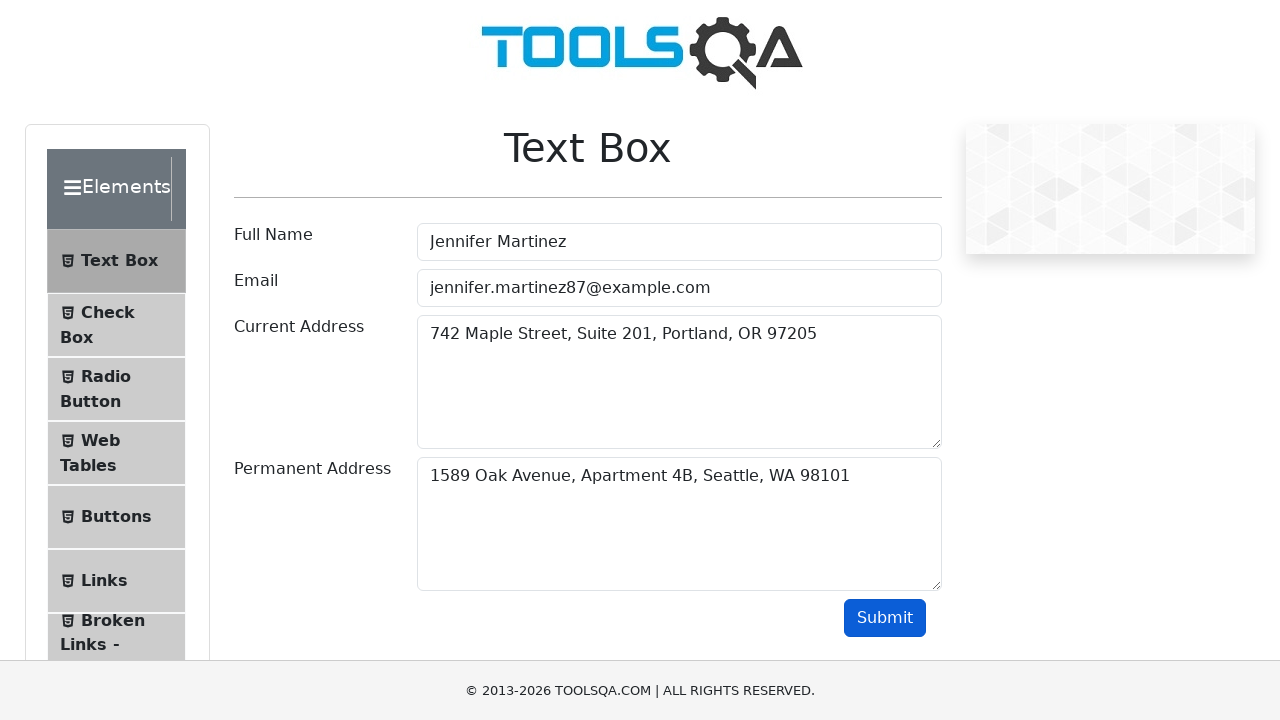